Tests the Facebook social media link on the OrangeHRM login page by scrolling down and clicking the Facebook button

Starting URL: https://opensource-demo.orangehrmlive.com/web/index.php/auth/login

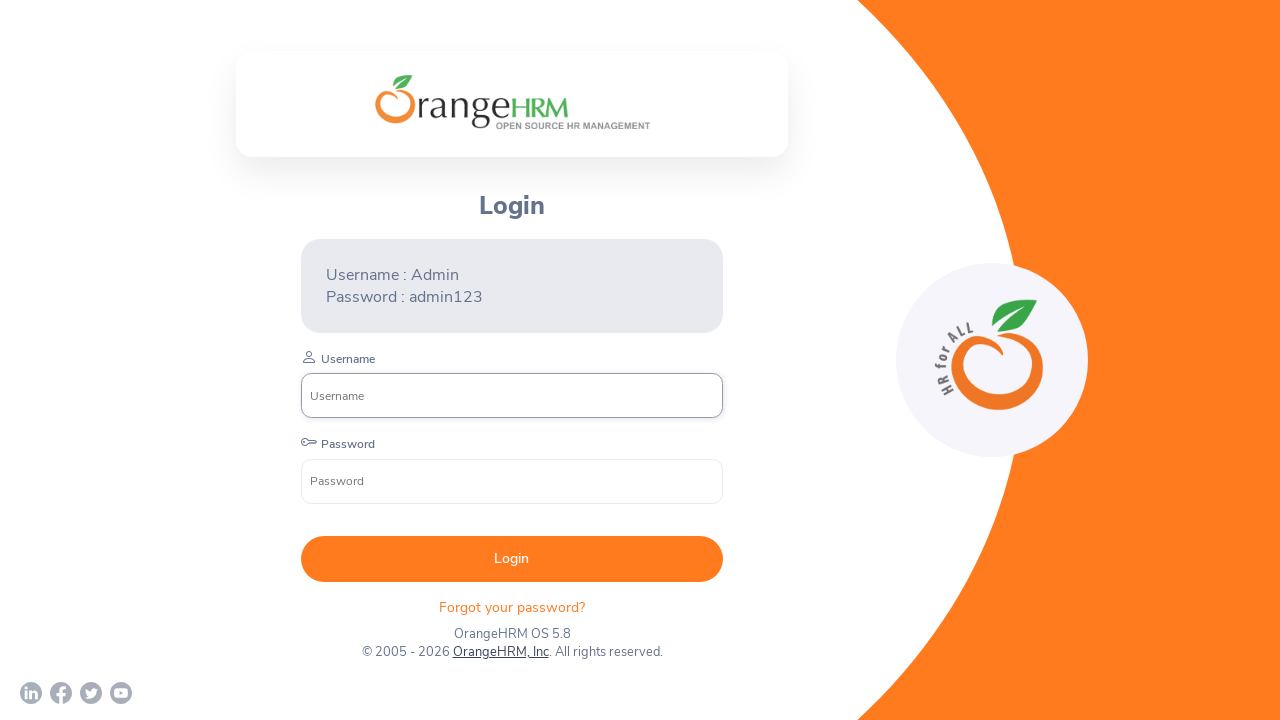

Scrolled down 500 pixels to reveal social media buttons
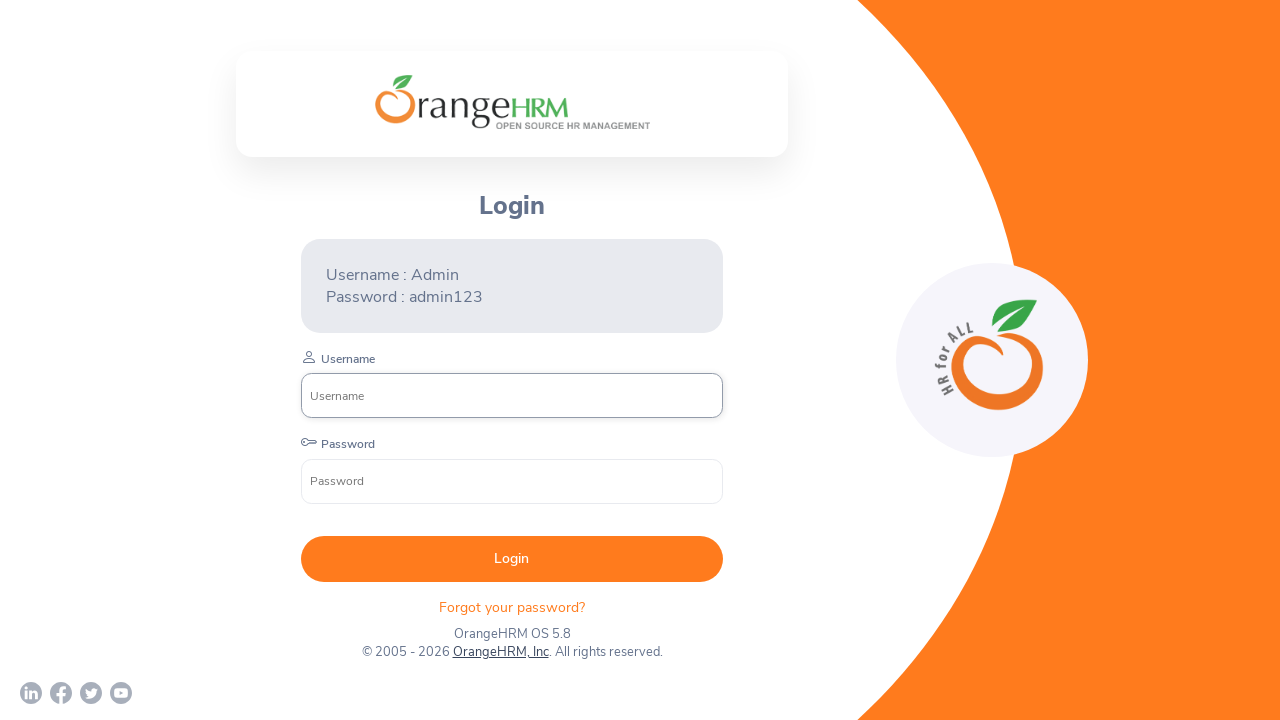

Facebook button became visible
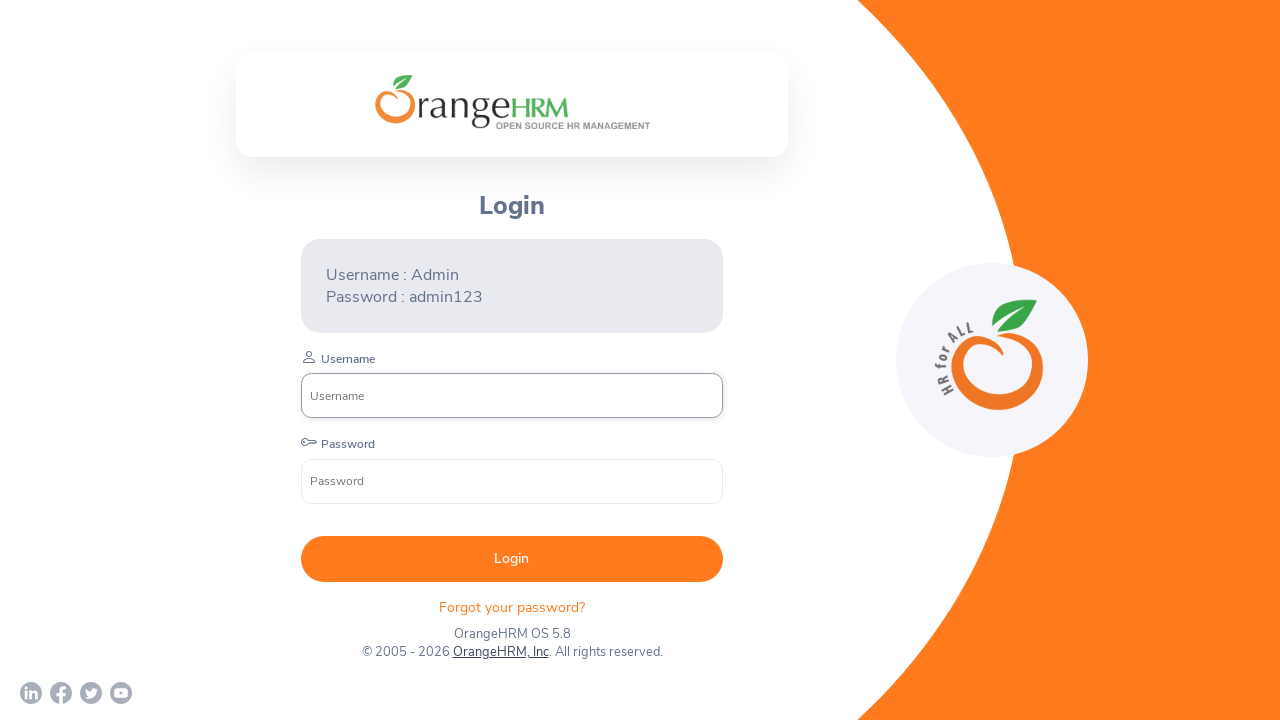

Clicked the Facebook social media button at (61, 693) on xpath=//*[@id='app']/div[1]/div/div[1]/div/div[2]/div[3]/div[1]/a[2]
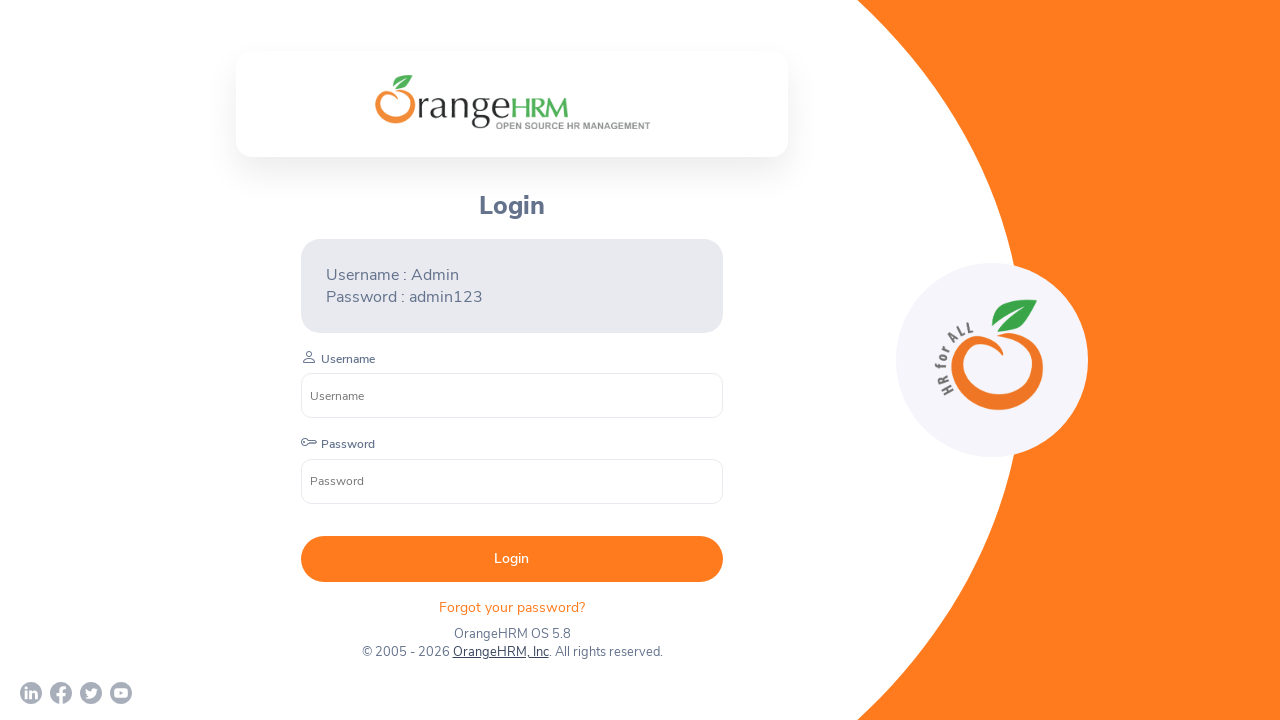

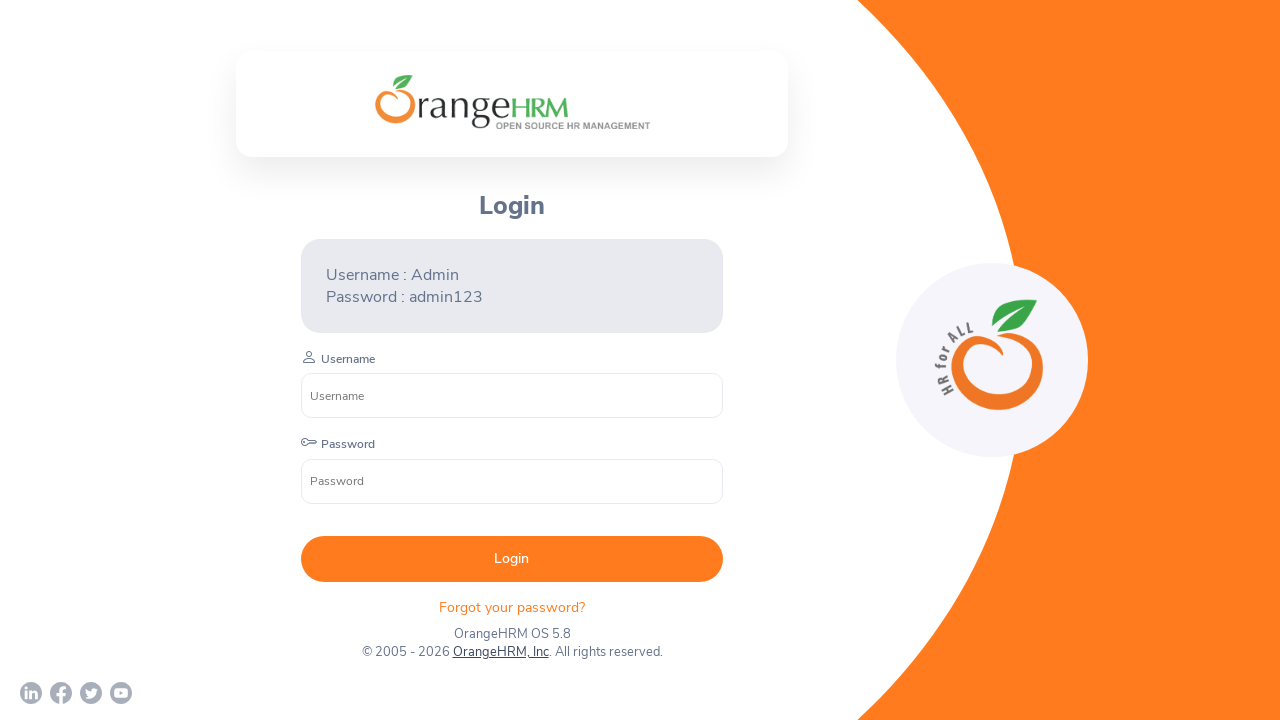